Navigates to a Guru99 tutorial page and scrolls down to the bottom of the page using JavaScript execution

Starting URL: https://www.guru99.com/execute-javascript-selenium-webdriver.html

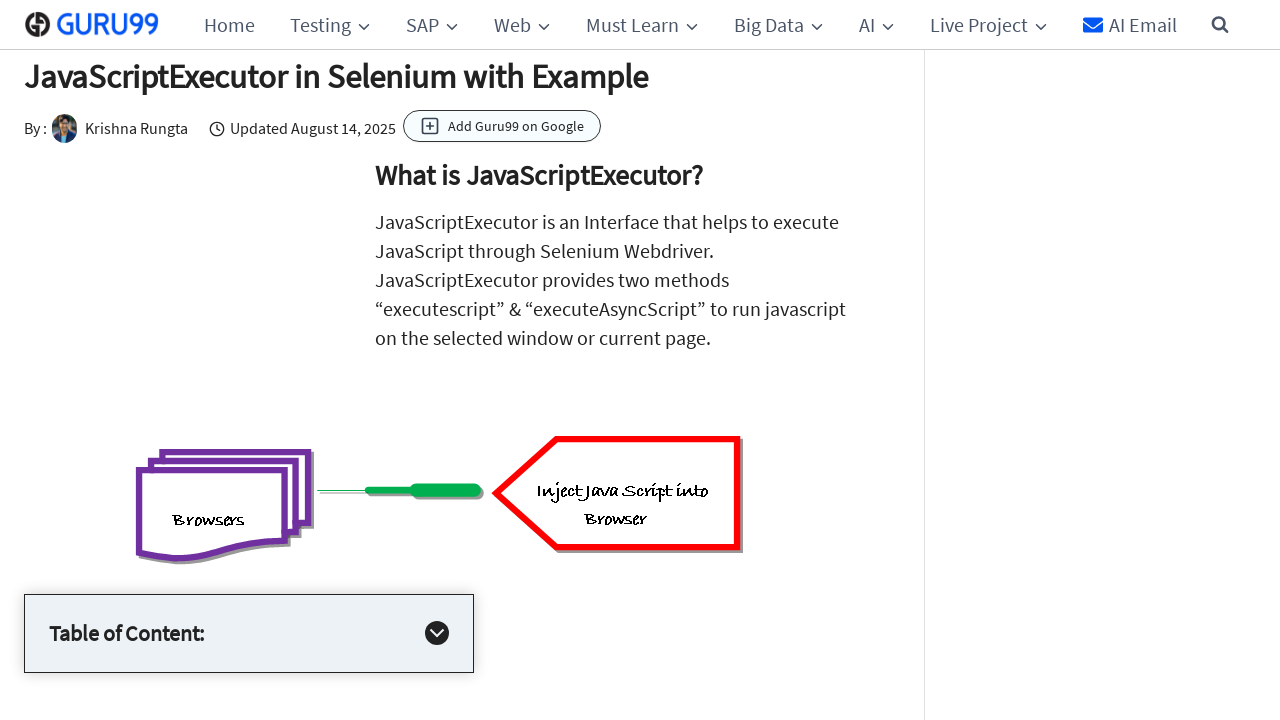

Navigated to Guru99 JavaScript execution tutorial page
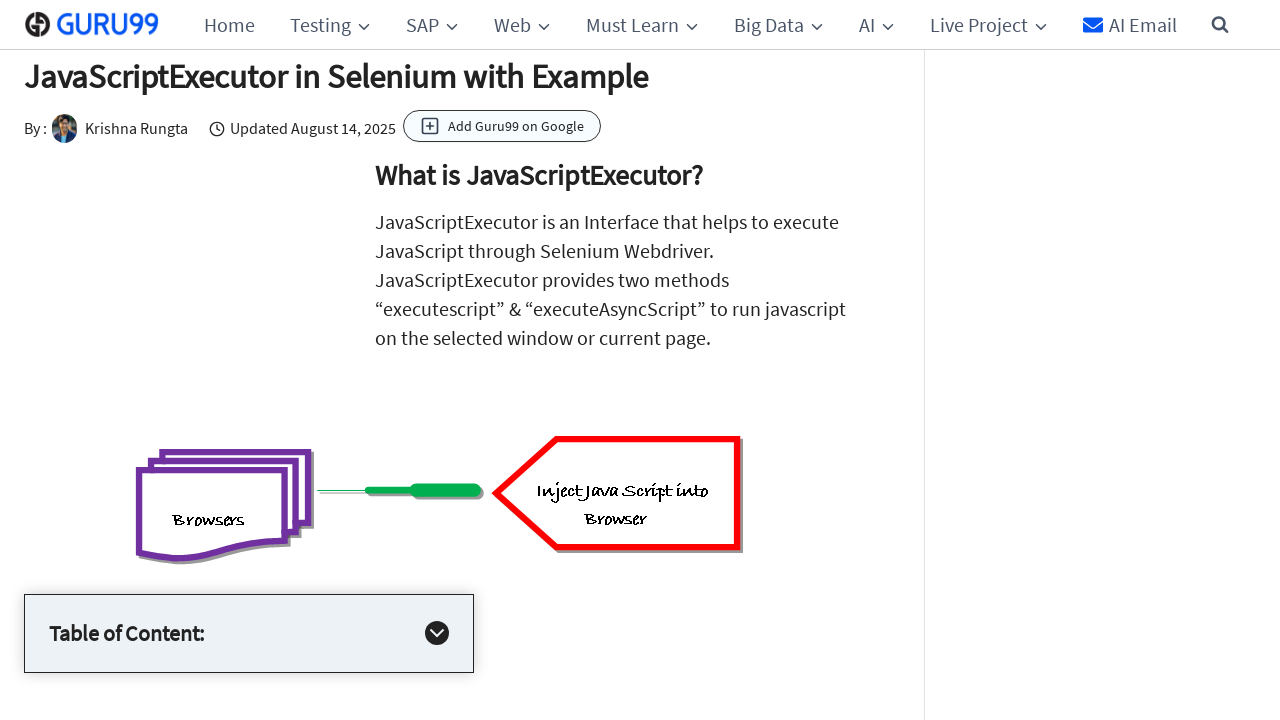

Scrolled to the bottom of the page using JavaScript
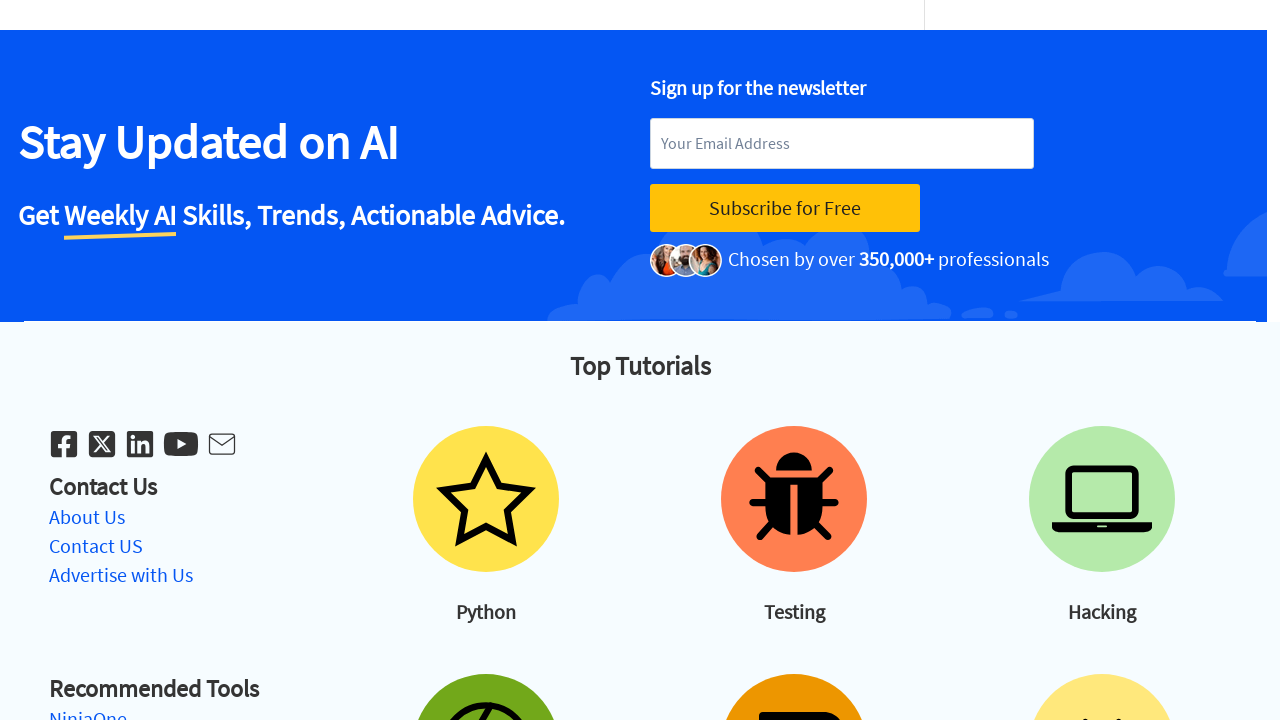

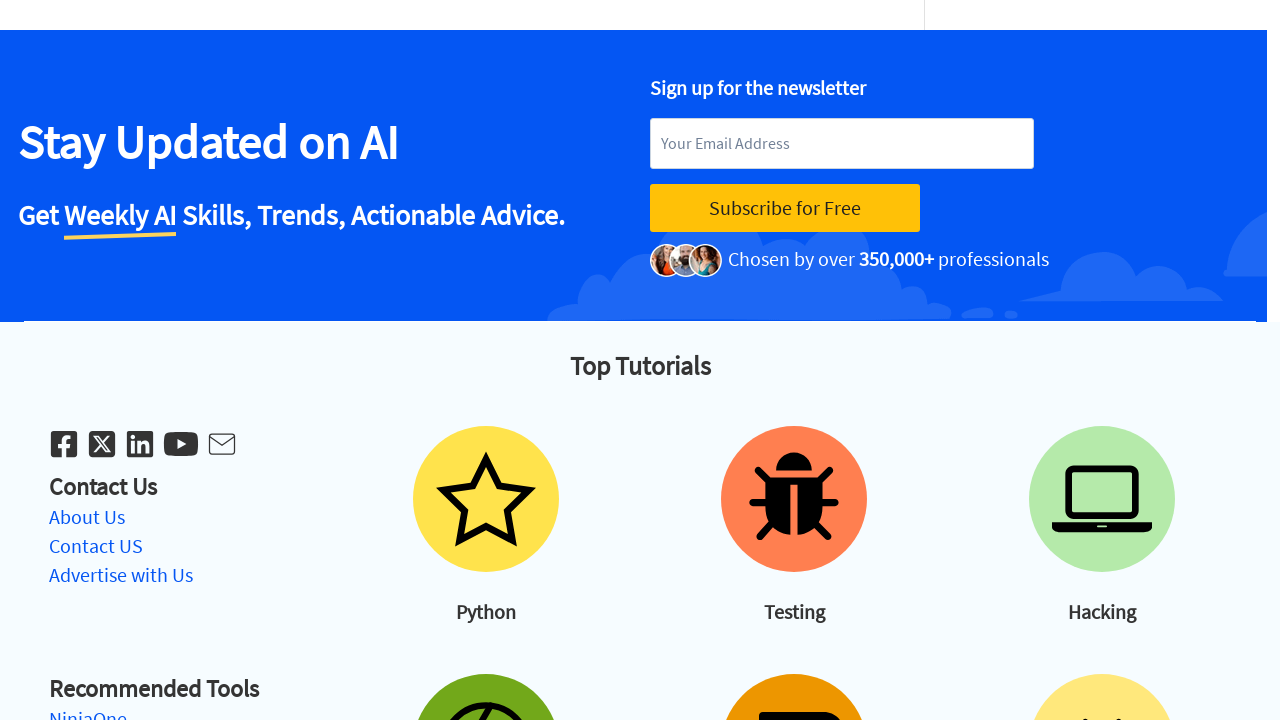